Tests JavaScript alert handling by clicking a button that triggers an alert, accepting the alert, and verifying the success message is displayed

Starting URL: https://practice.cydeo.com/javascript_alerts

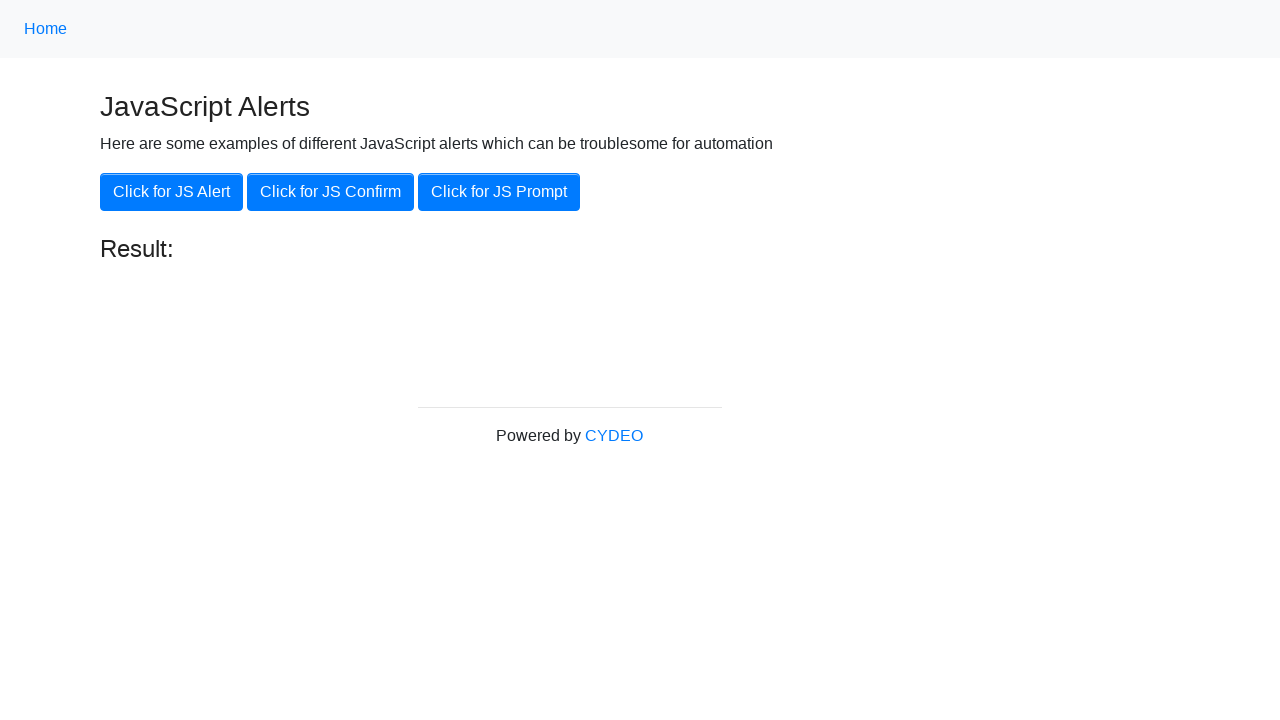

Clicked the 'Click for JS Alert' button at (172, 192) on xpath=//button[.='Click for JS Alert']
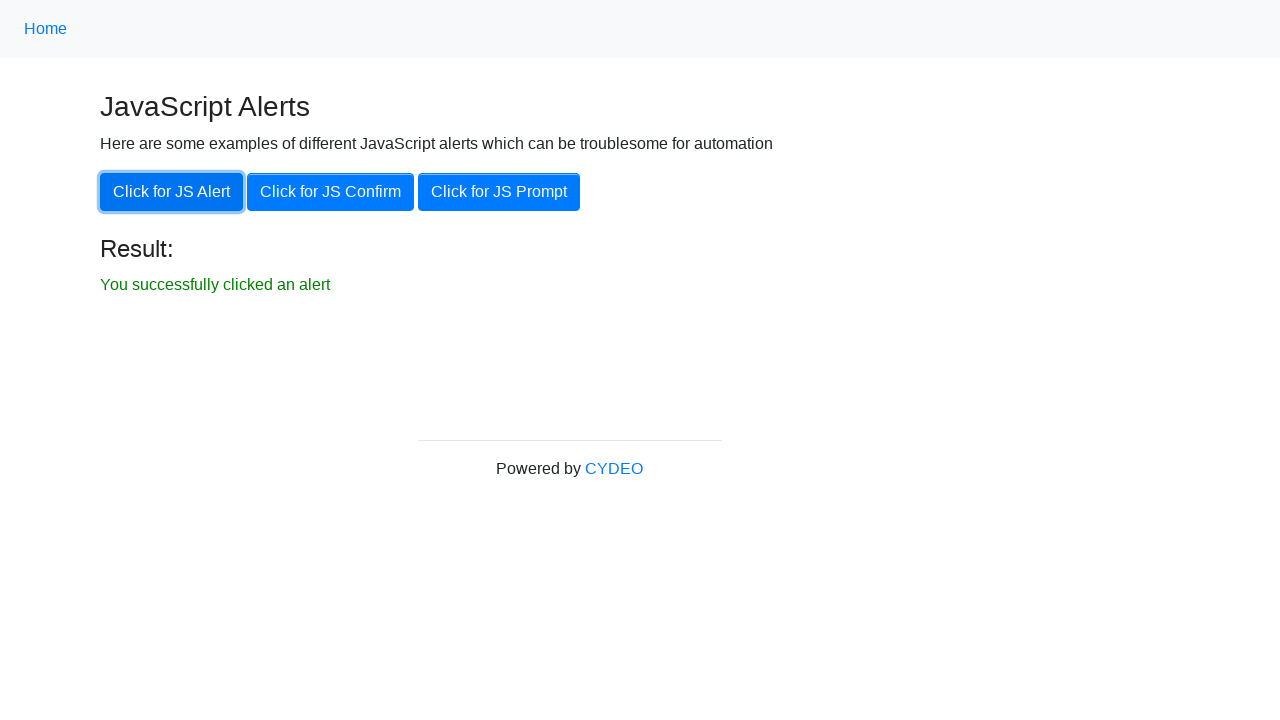

Set up dialog handler to accept the alert
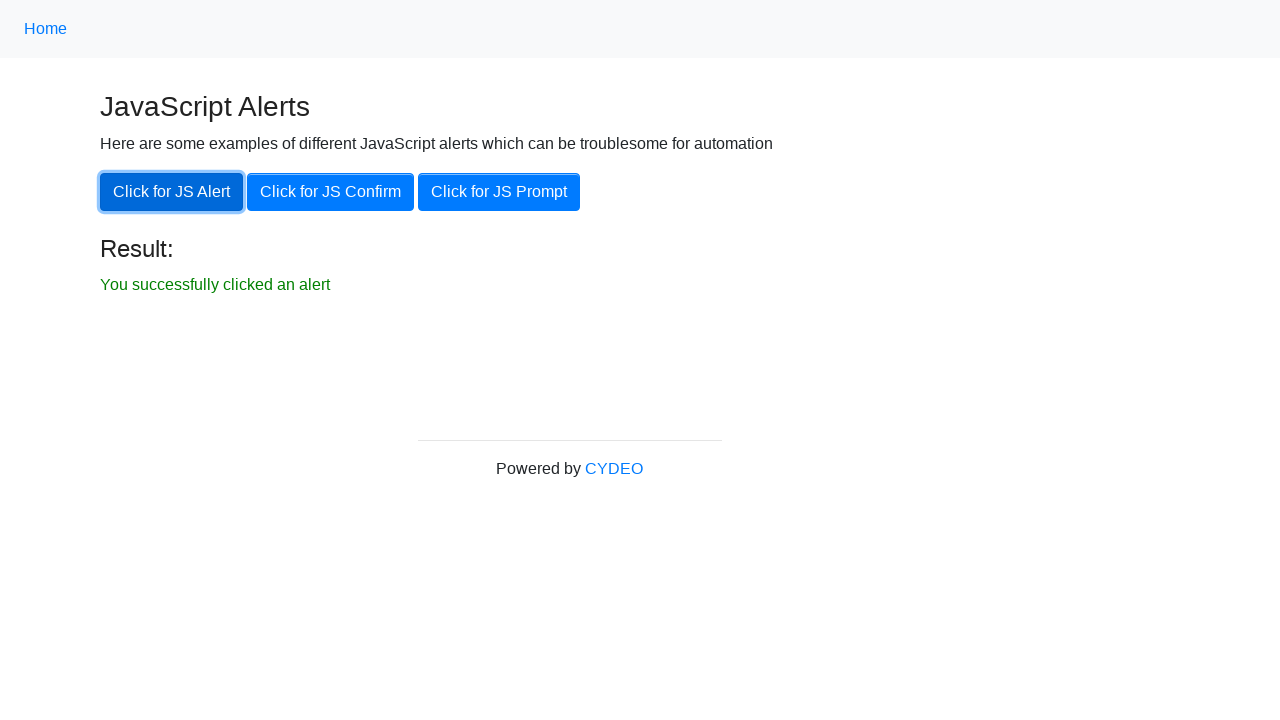

Result element appeared after alert was accepted
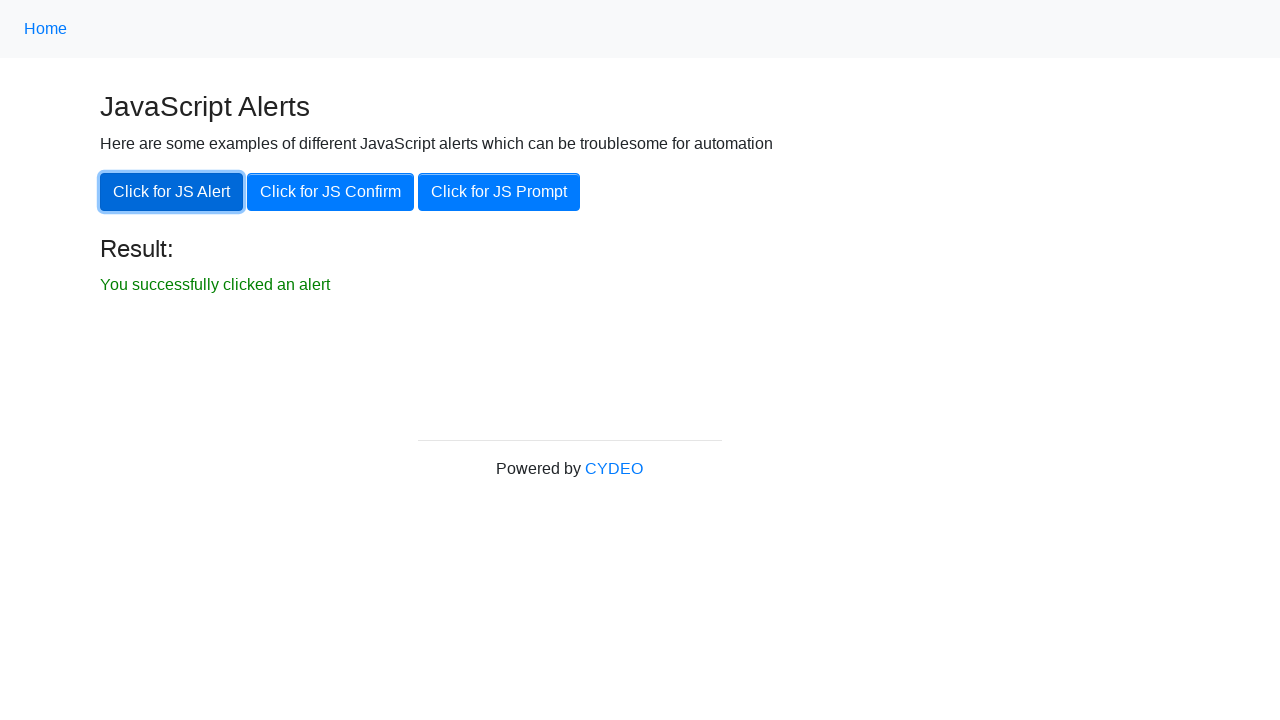

Verified result text is visible
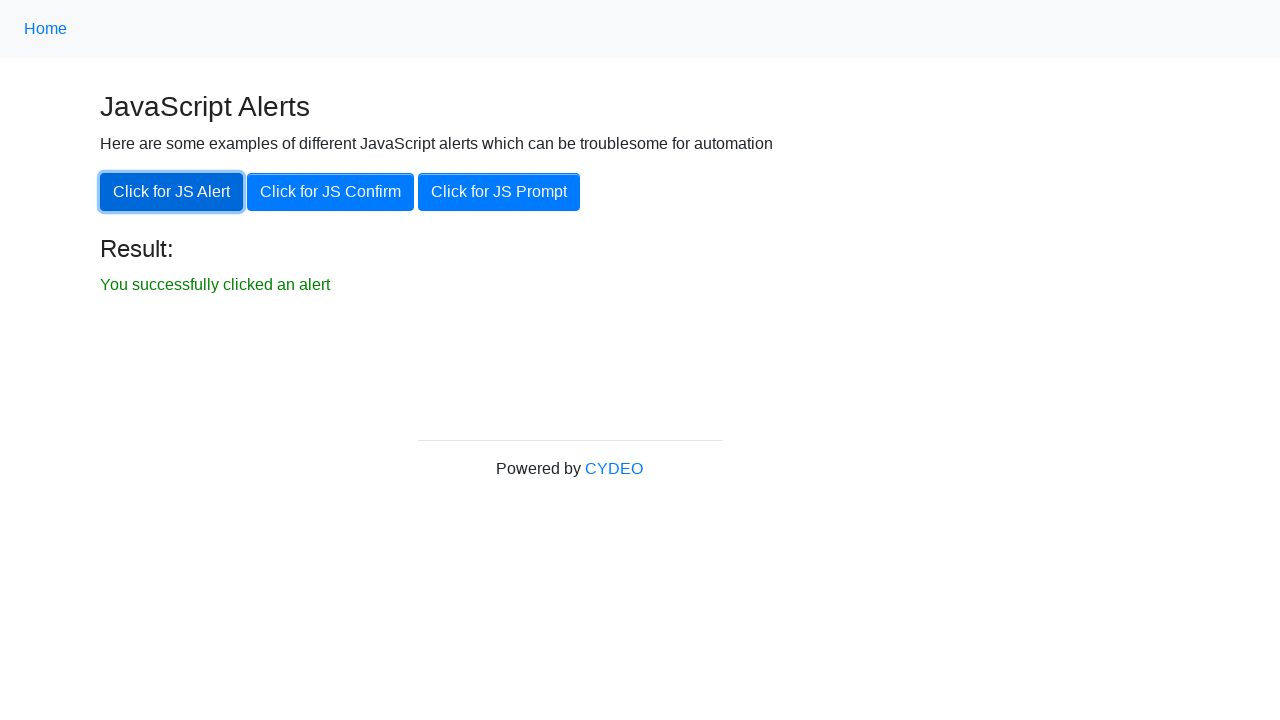

Verified result text contains expected message: 'You successfully clicked an alert'
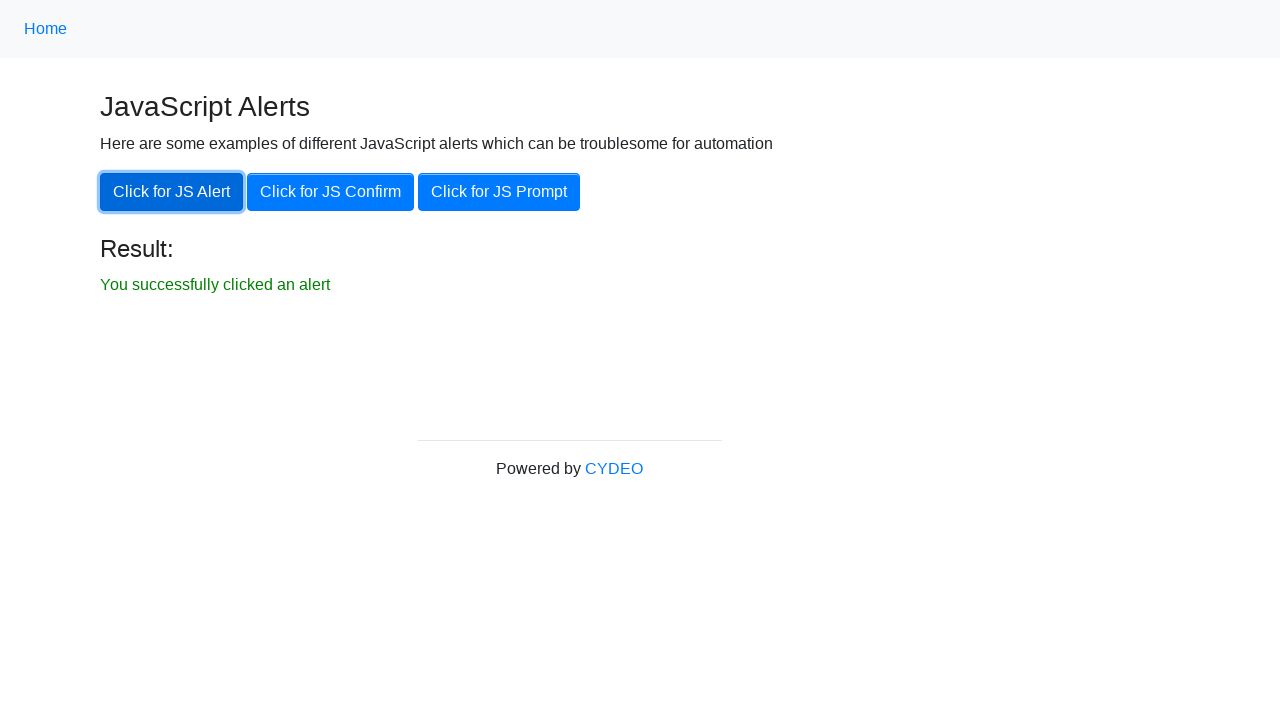

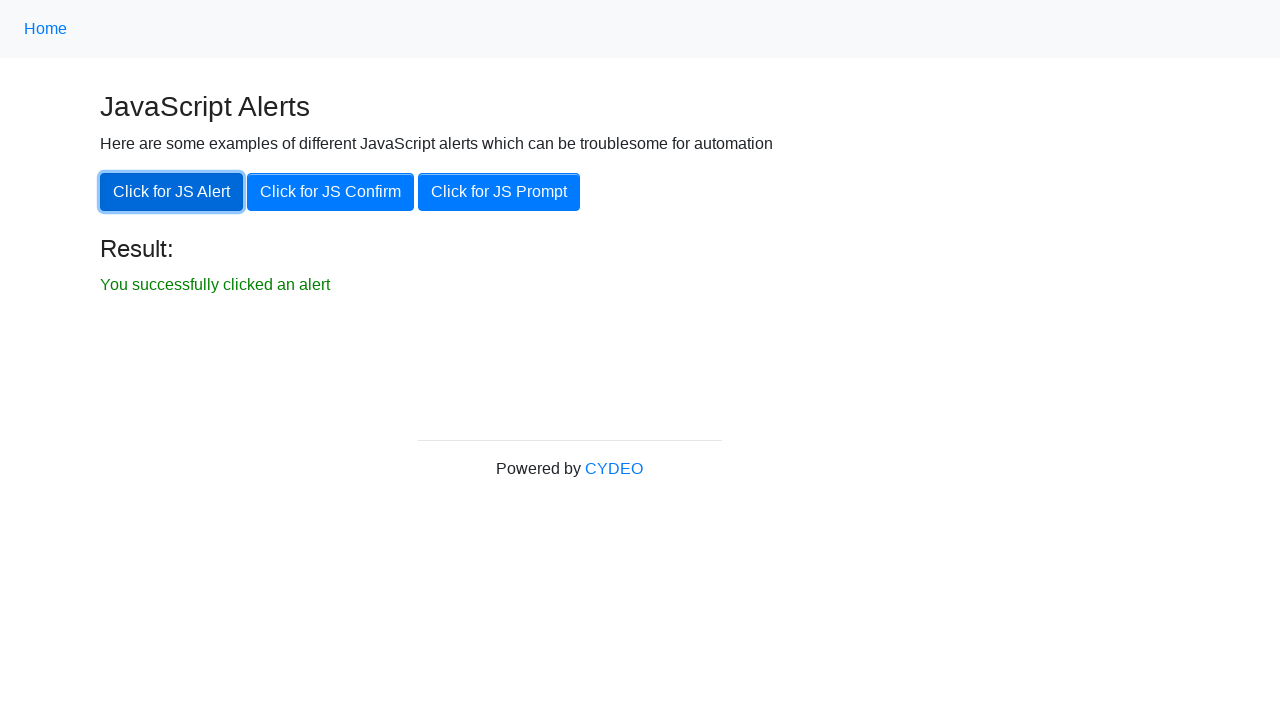